Tests that clicking an adder button does not immediately show a new element, demonstrating timing issues without waits

Starting URL: https://www.selenium.dev/selenium/web/dynamic.html

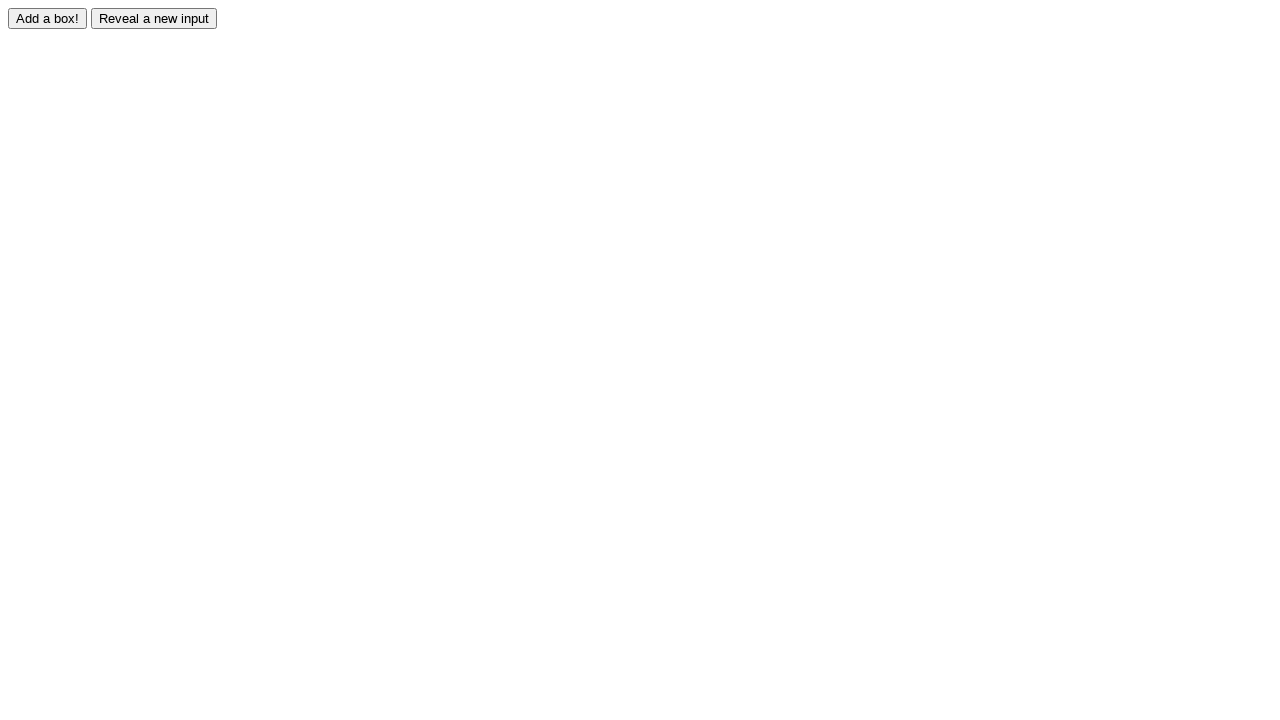

Navigated to dynamic.html test page
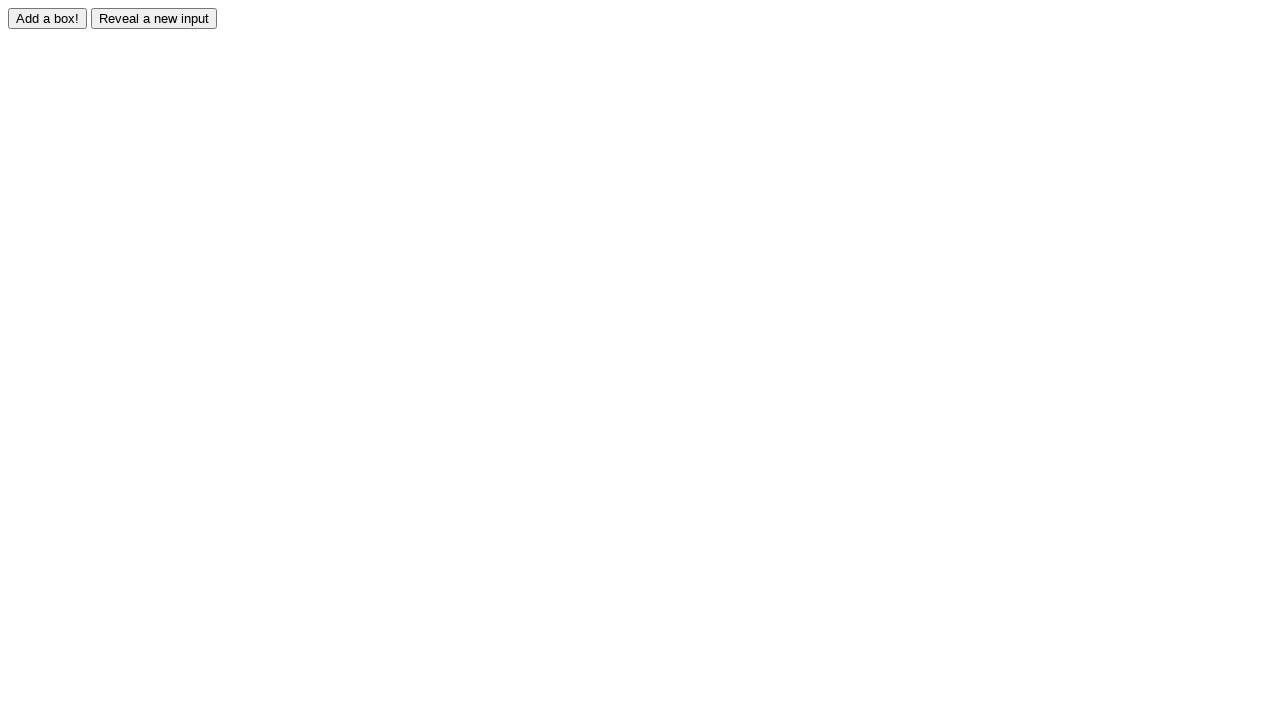

Clicked the adder button at (48, 18) on #adder
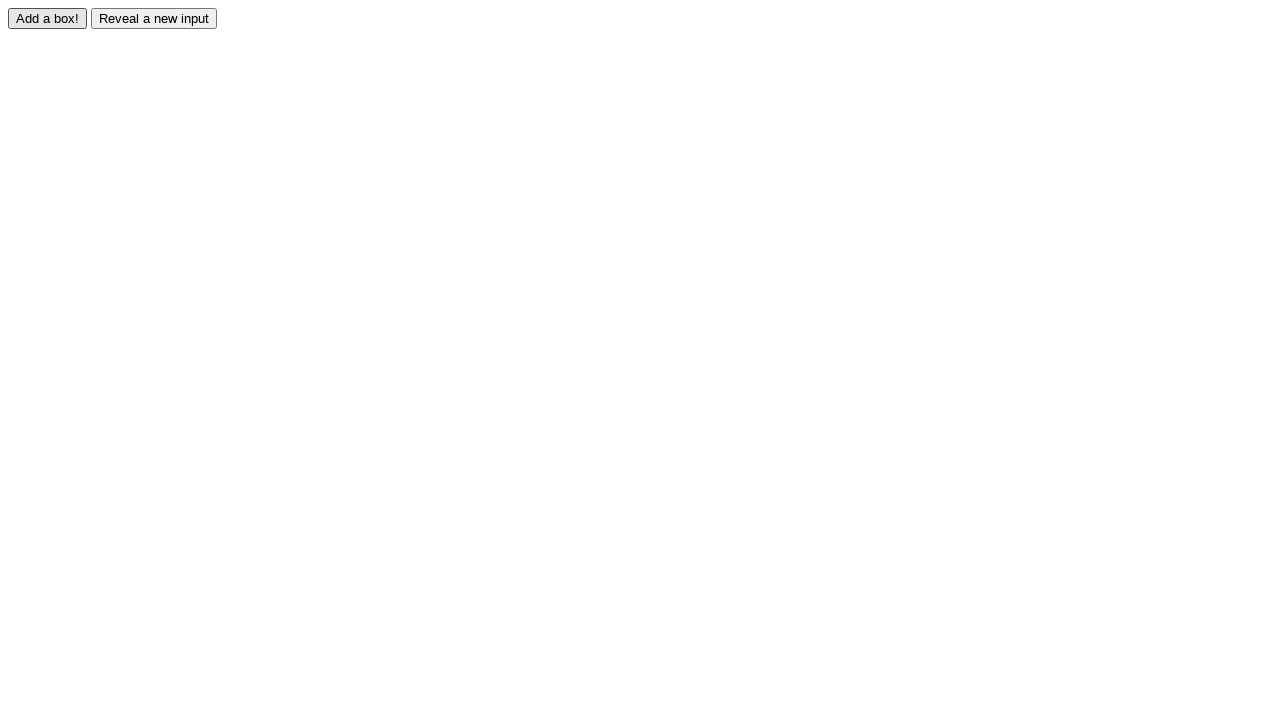

Verified that new box element does not exist immediately after clicking adder button
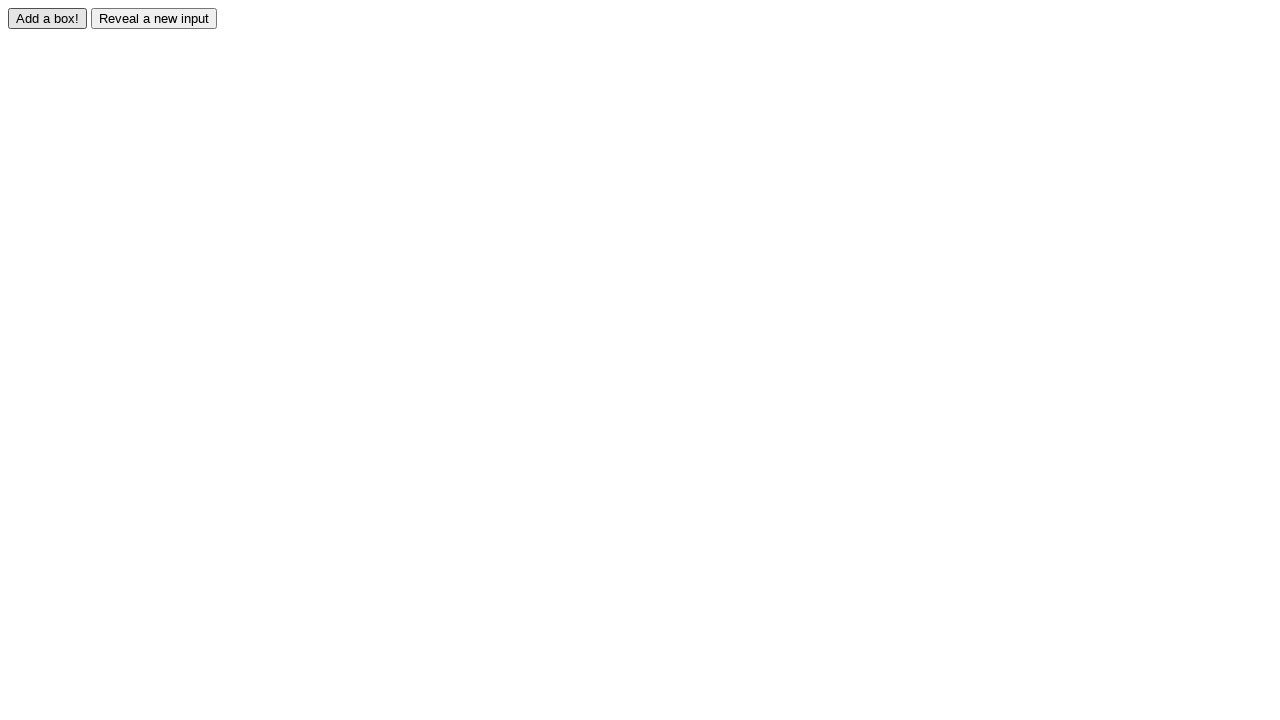

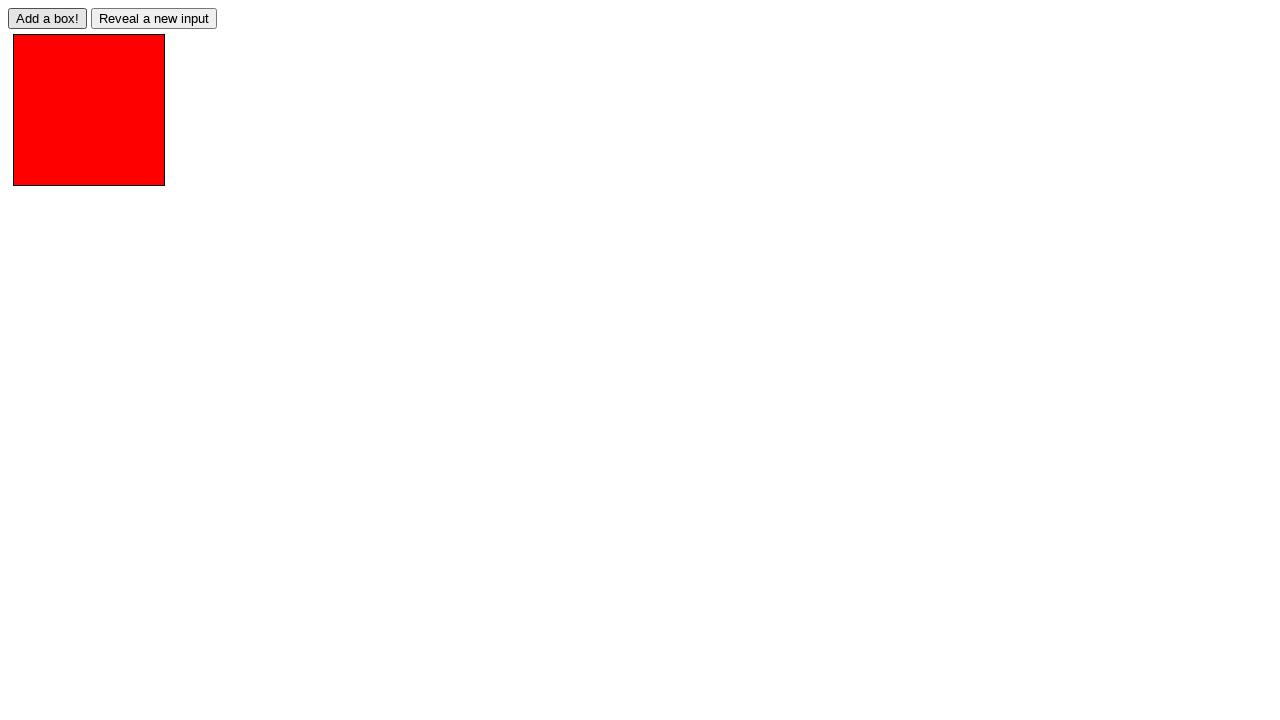